Tests double-clicking an element to trigger an action and verify the resulting text change

Starting URL: https://atidcollege.co.il/Xamples/ex_actions.html

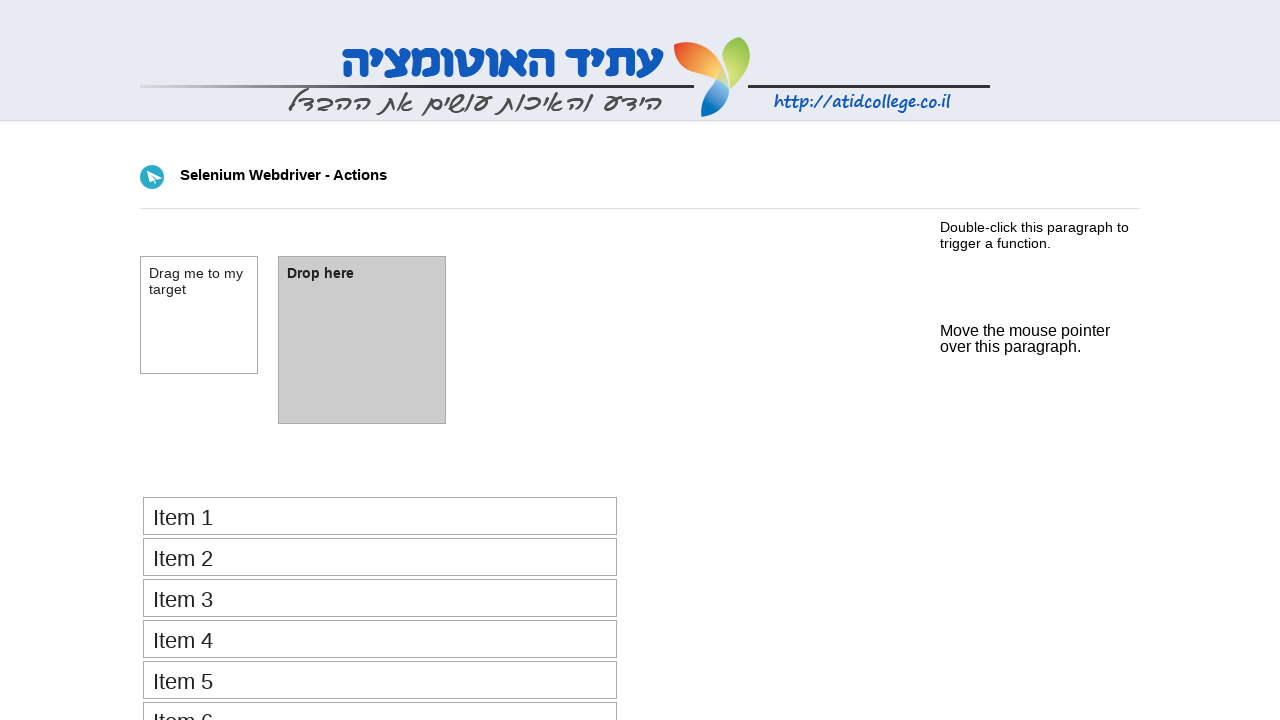

Navigated to the actions example page
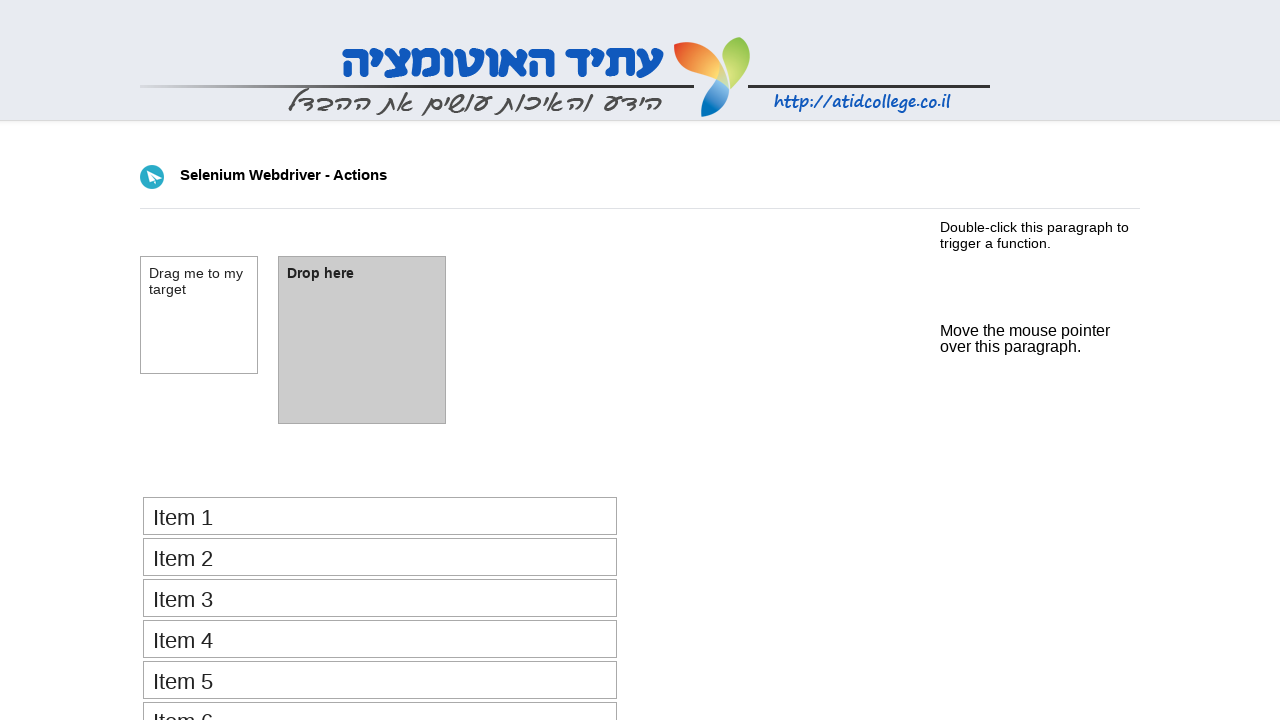

Double-clicked the dbl_click element at (640, 235) on #dbl_click
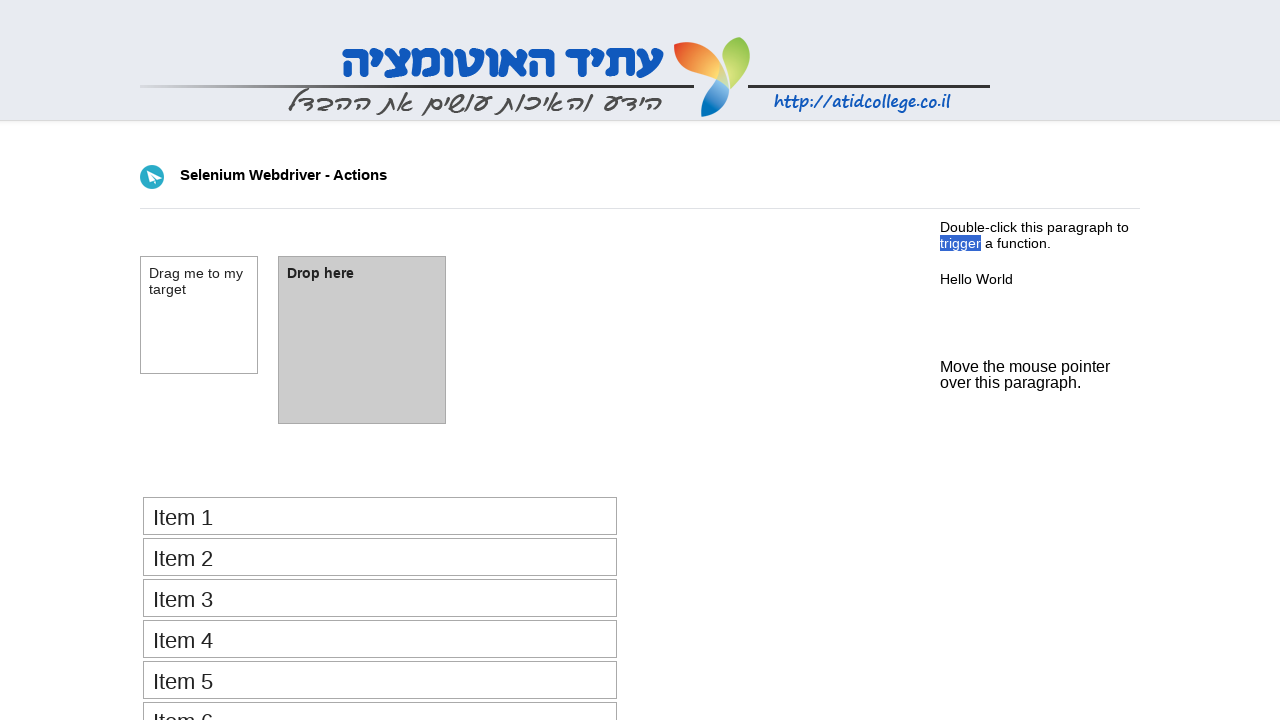

Retrieved text content from demo element
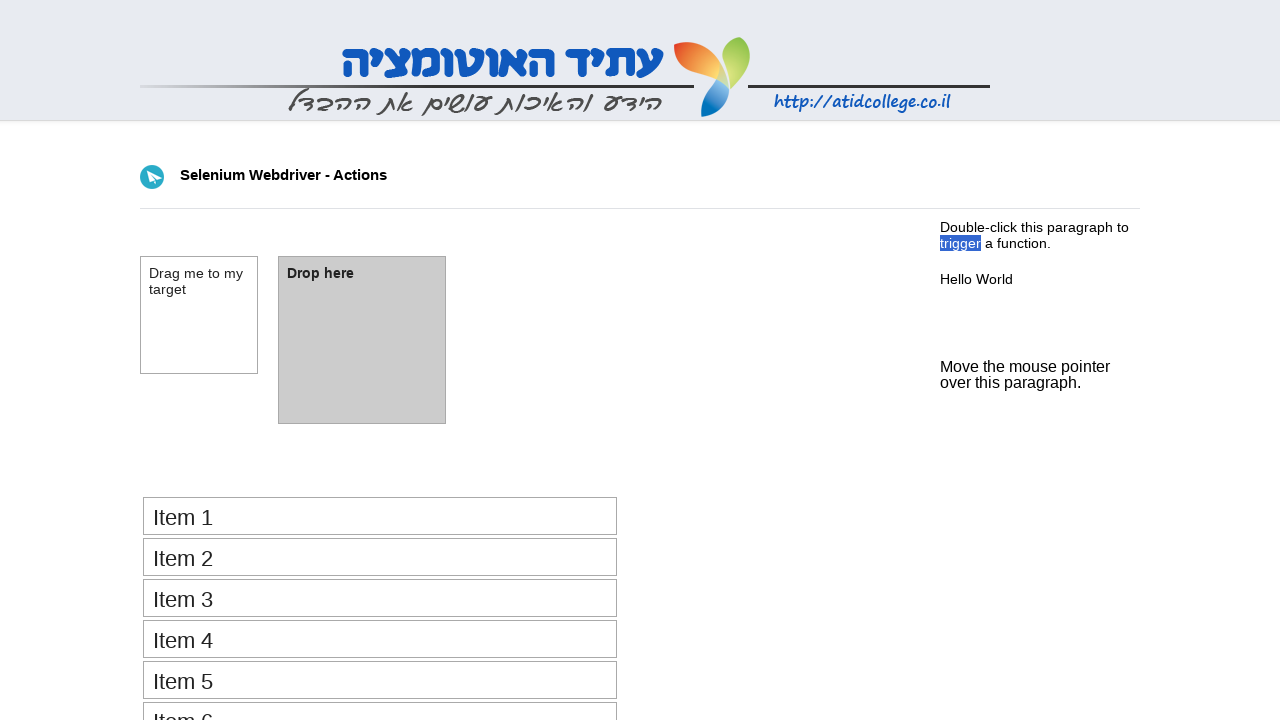

Verified that demo text equals 'Hello World'
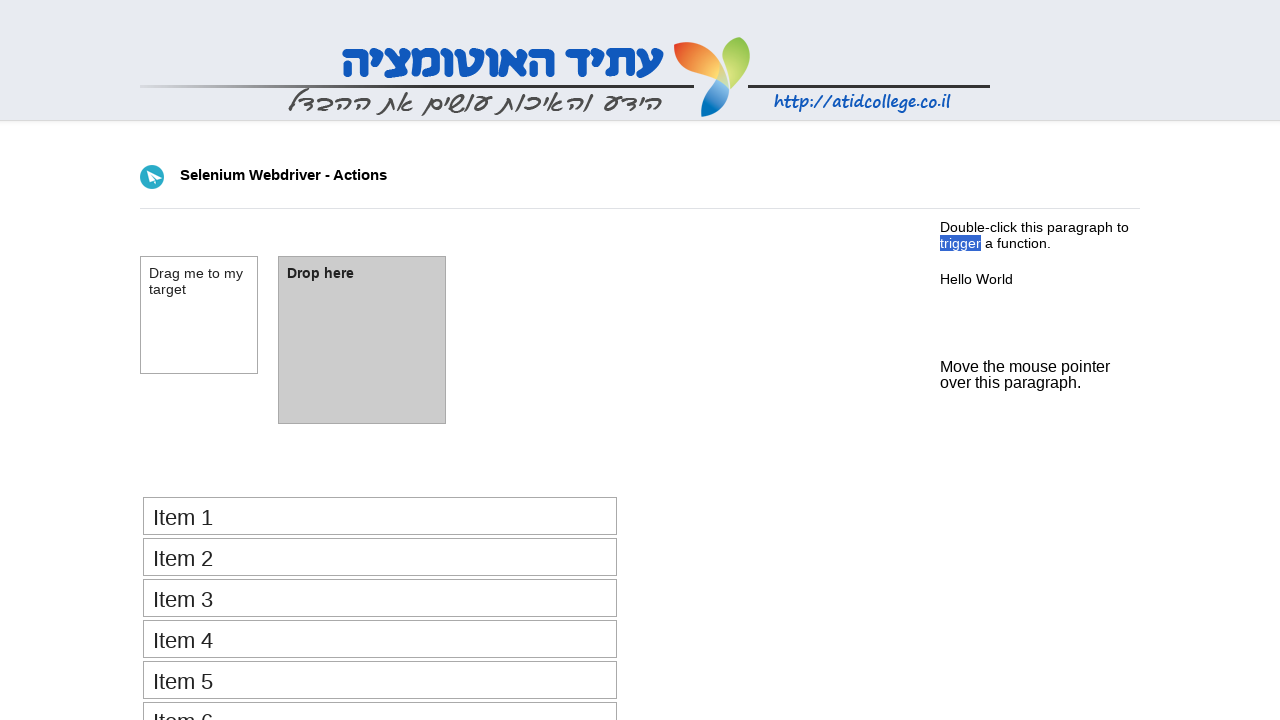

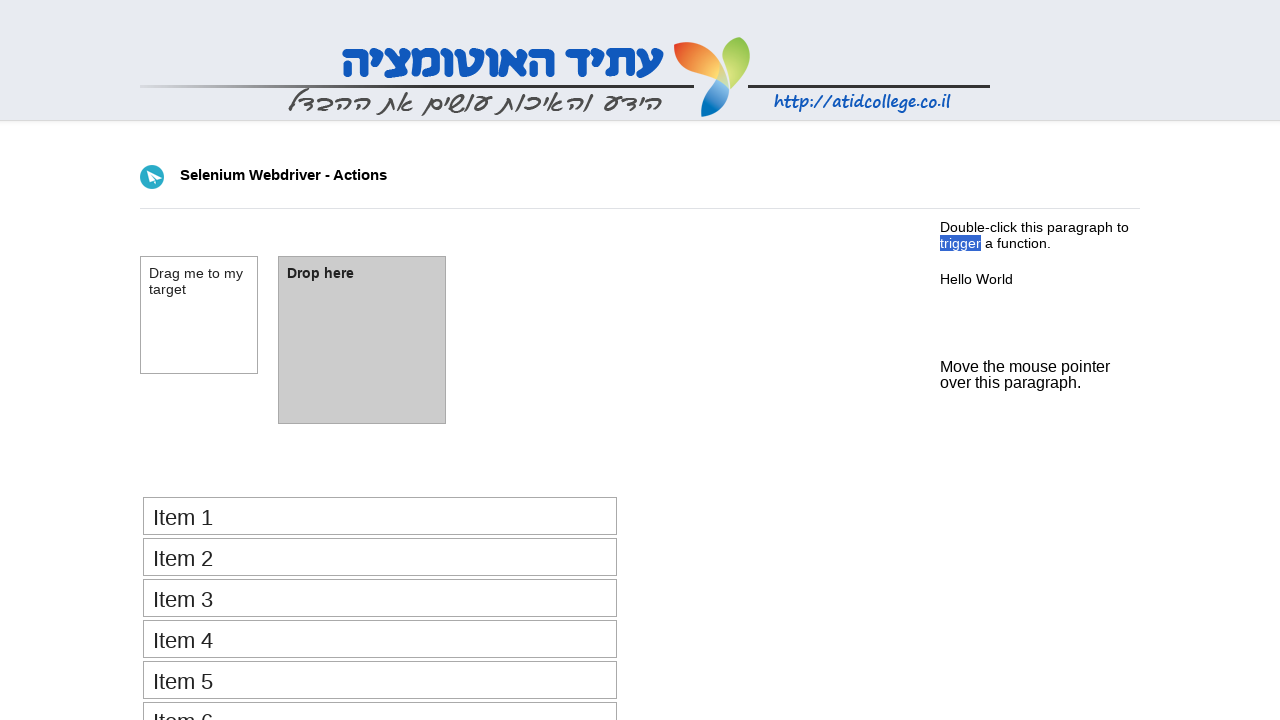